Tests handling of a JavaScript prompt dialog by clicking a button that triggers a prompt and accepting it with a value

Starting URL: https://zimaev.github.io/dialog/

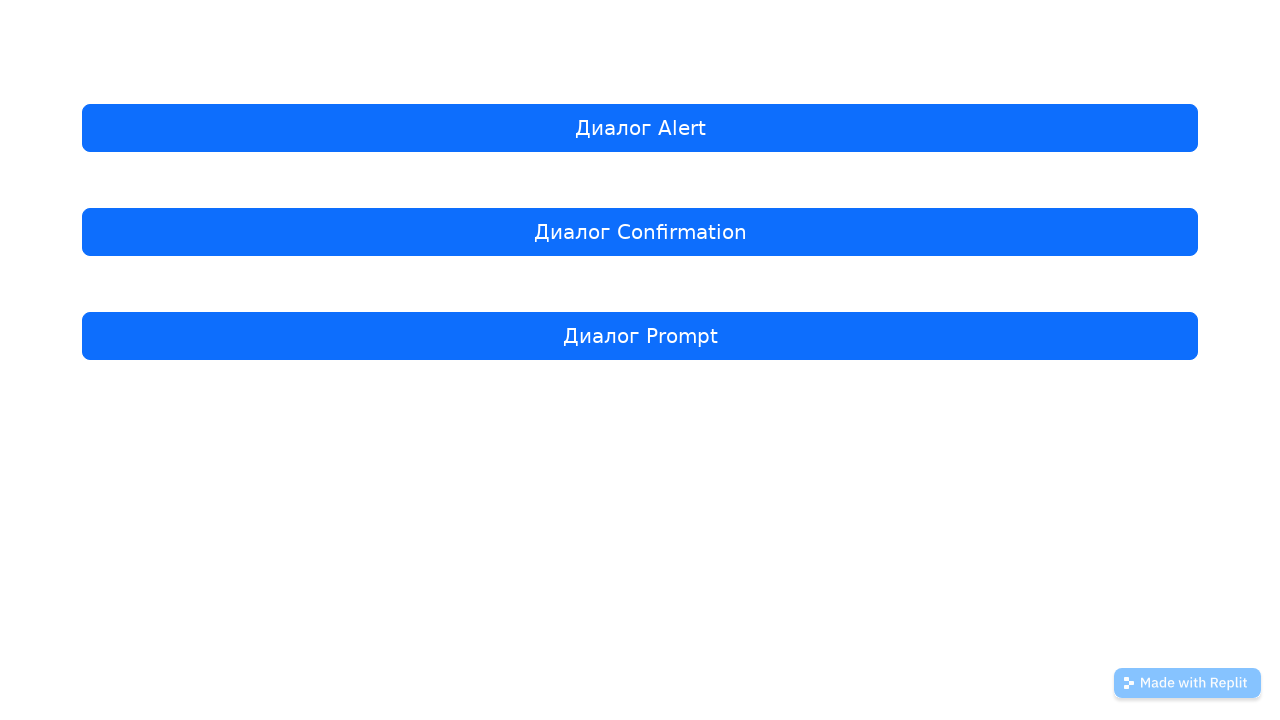

Set up dialog handler to accept prompt with value '15'
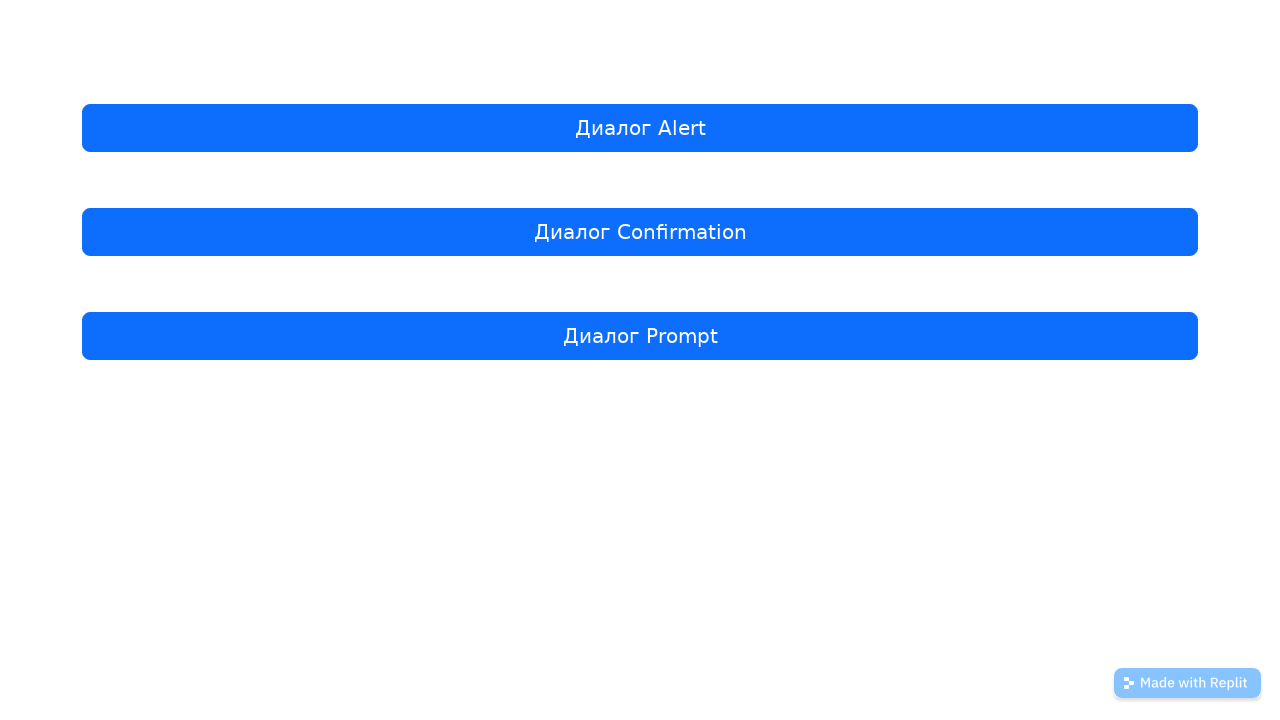

Clicked the 'Диалог Prompt' button to trigger the prompt dialog at (640, 336) on internal:text="\u0414\u0438\u0430\u043b\u043e\u0433 Prompt"i
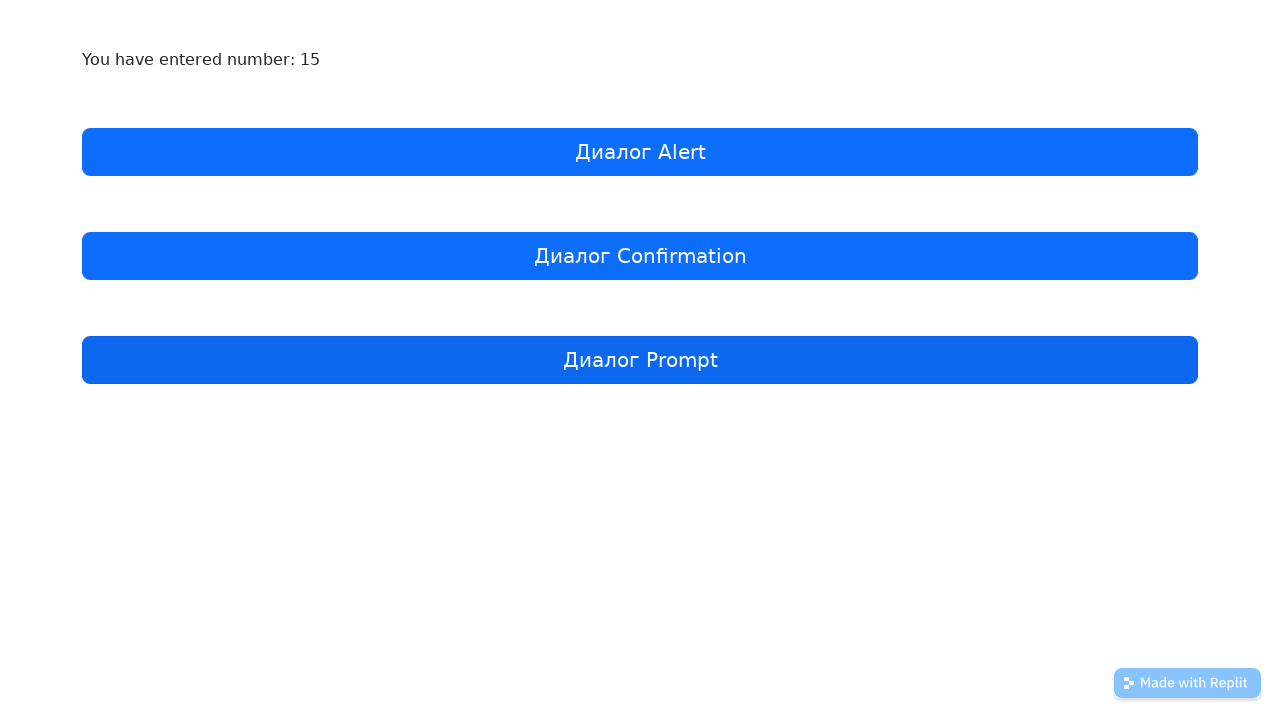

Waited 1000ms for dialog interaction to complete
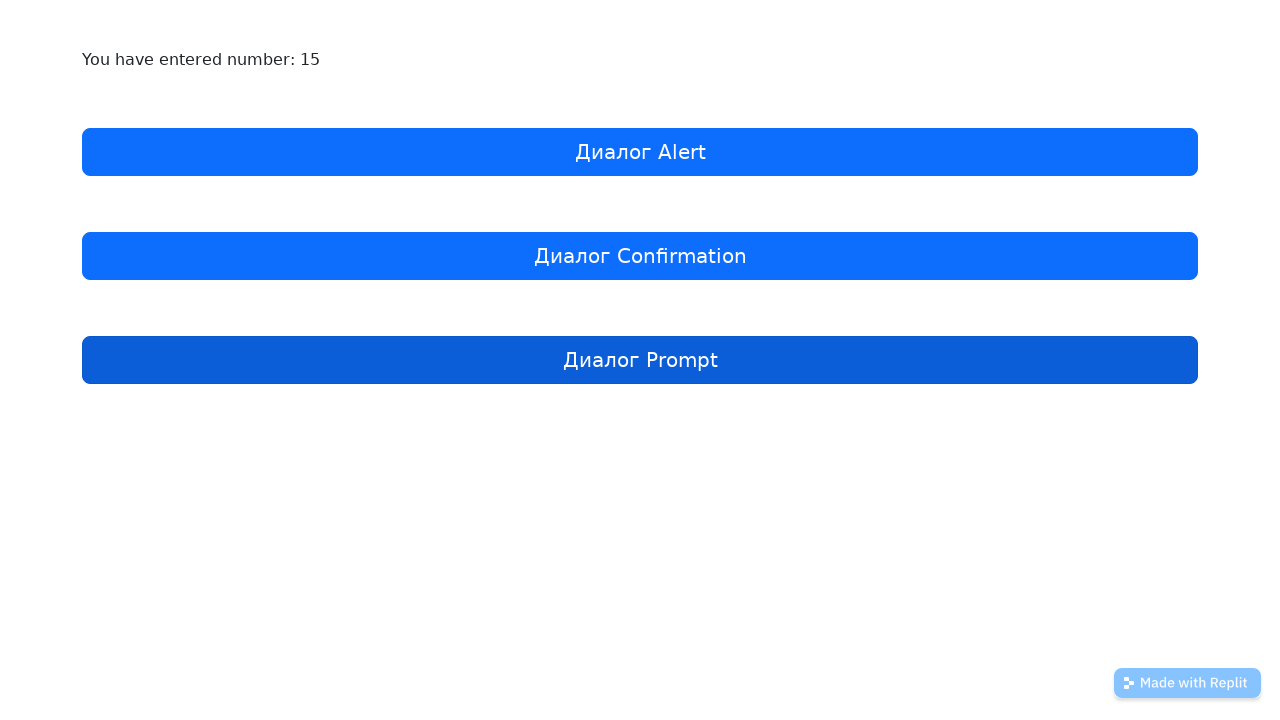

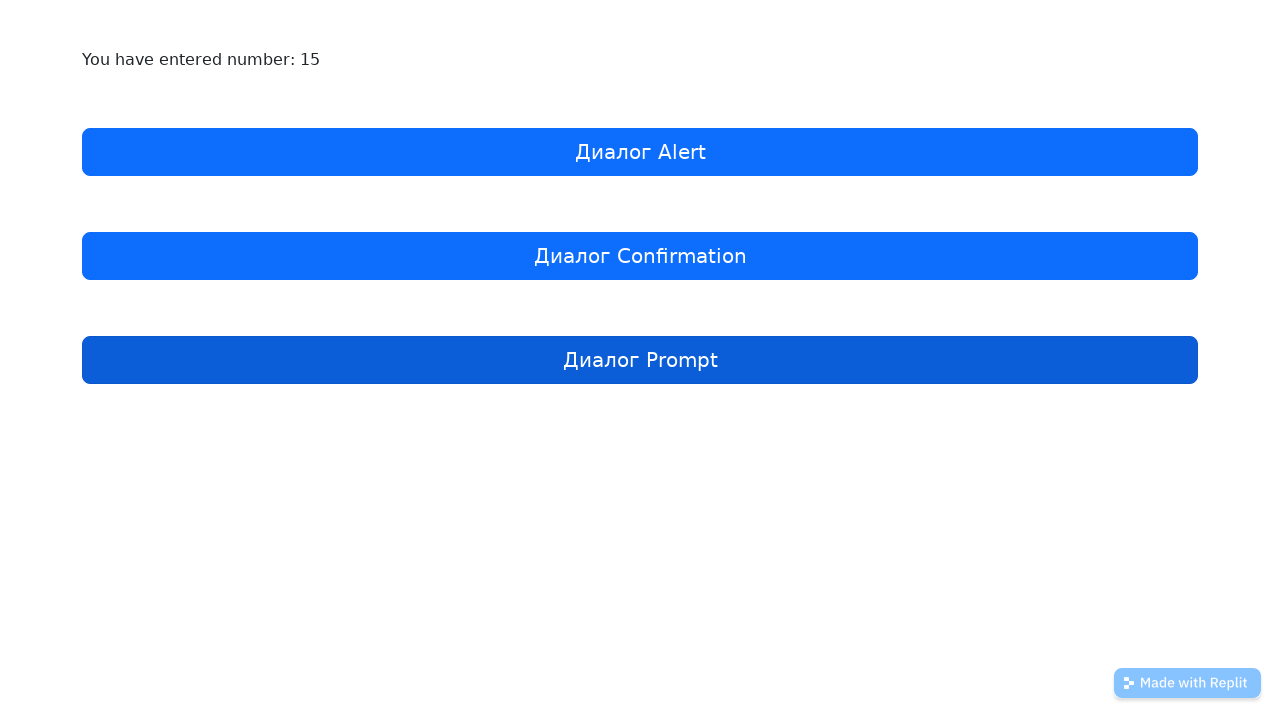